Tests JavaScript confirm dialog by clicking the confirm button and accepting the dialog

Starting URL: https://the-internet.herokuapp.com/javascript_alerts

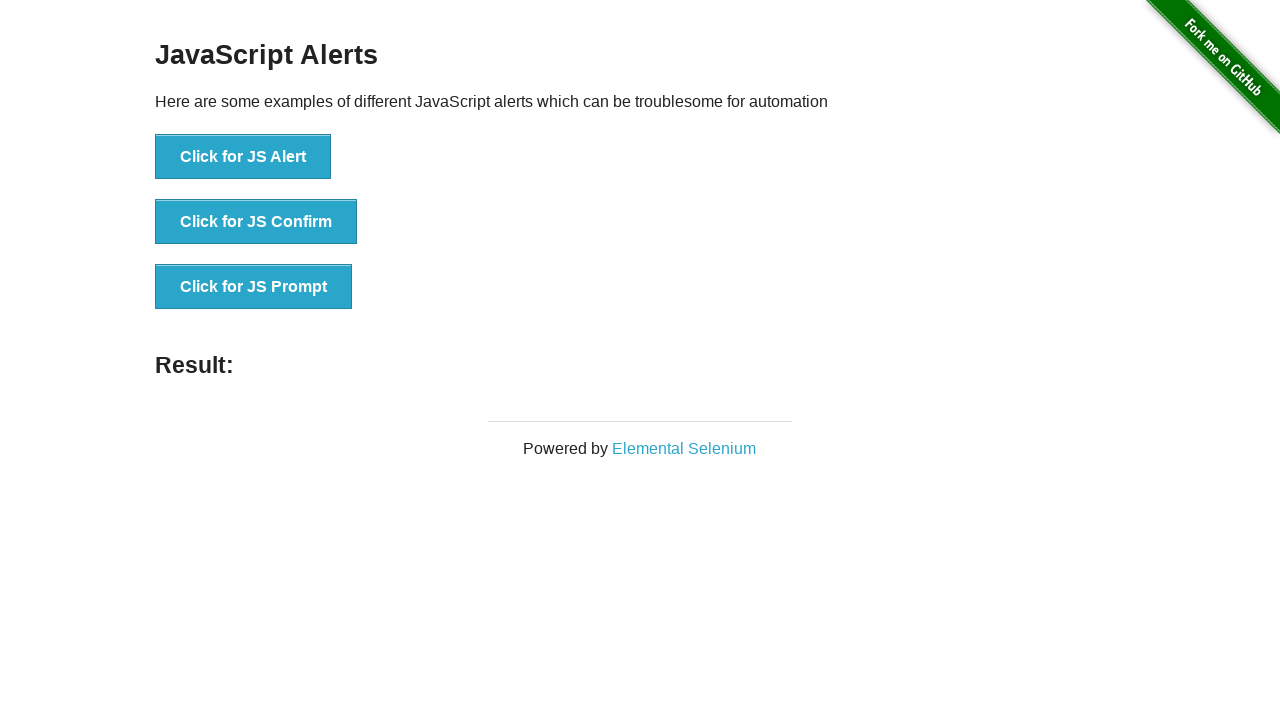

Set up dialog handler to accept confirm dialogs
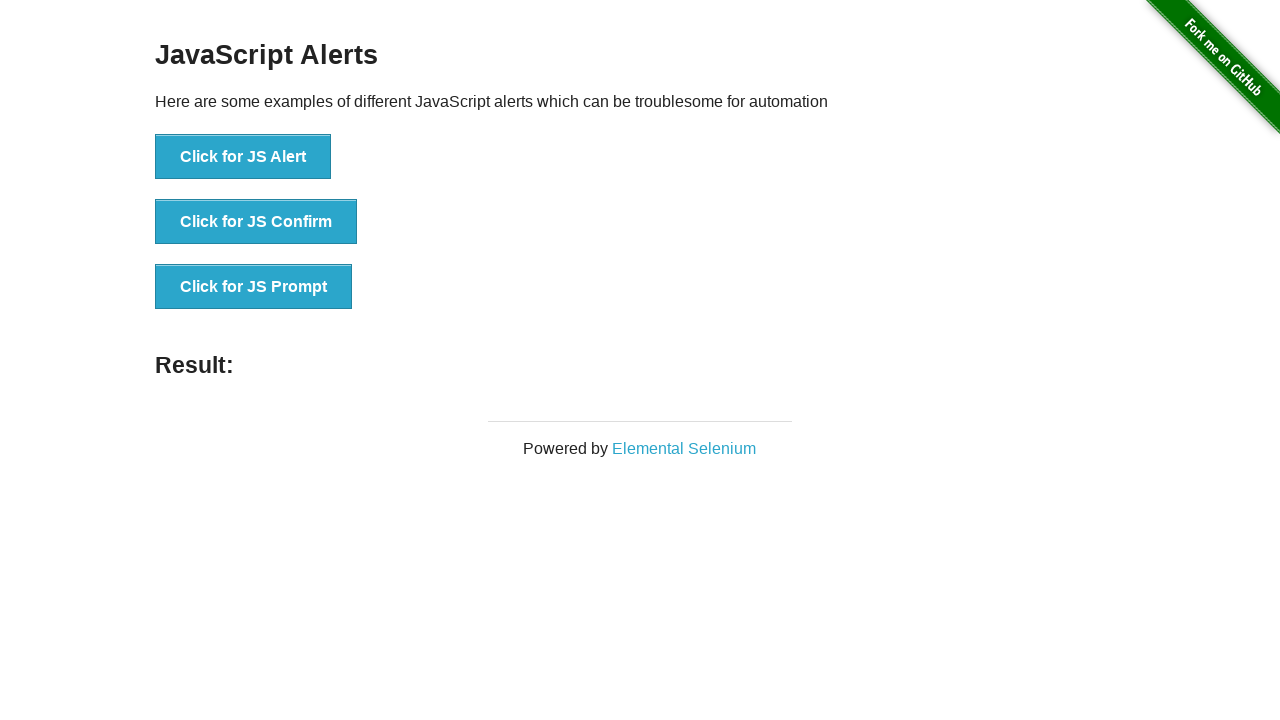

Clicked the confirm button to trigger JavaScript confirm dialog at (256, 222) on :nth-child(2) > button
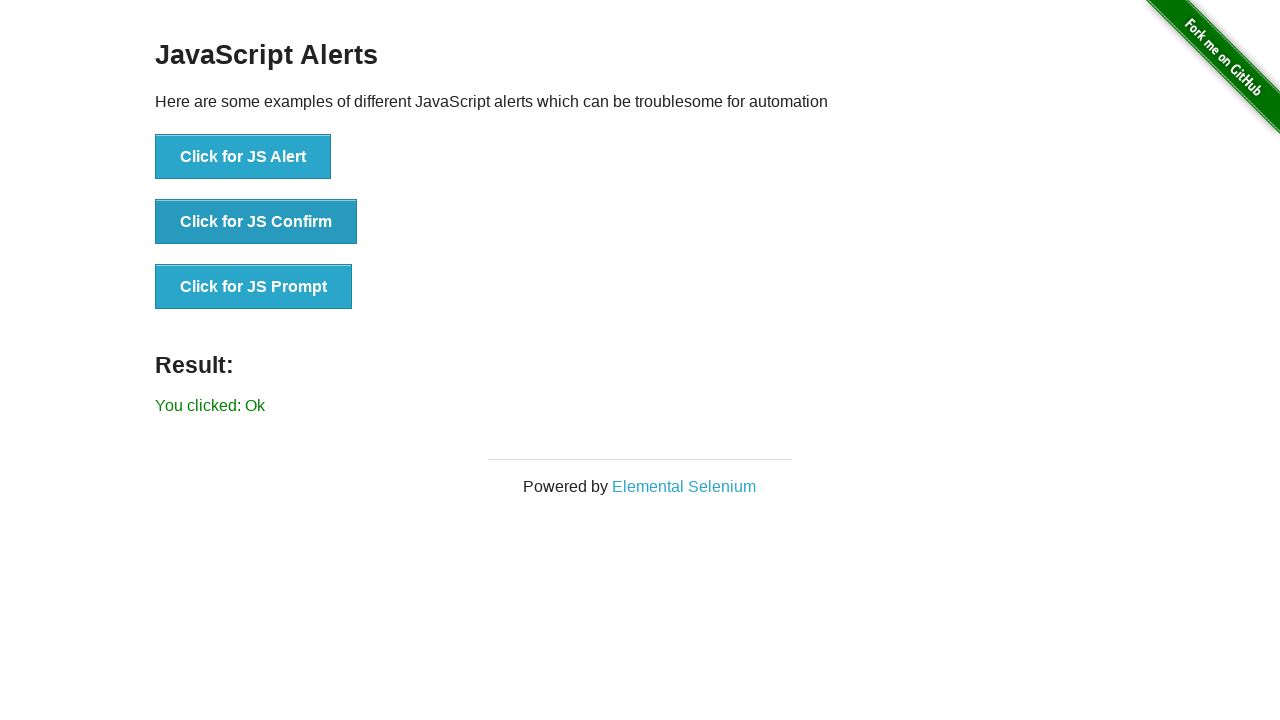

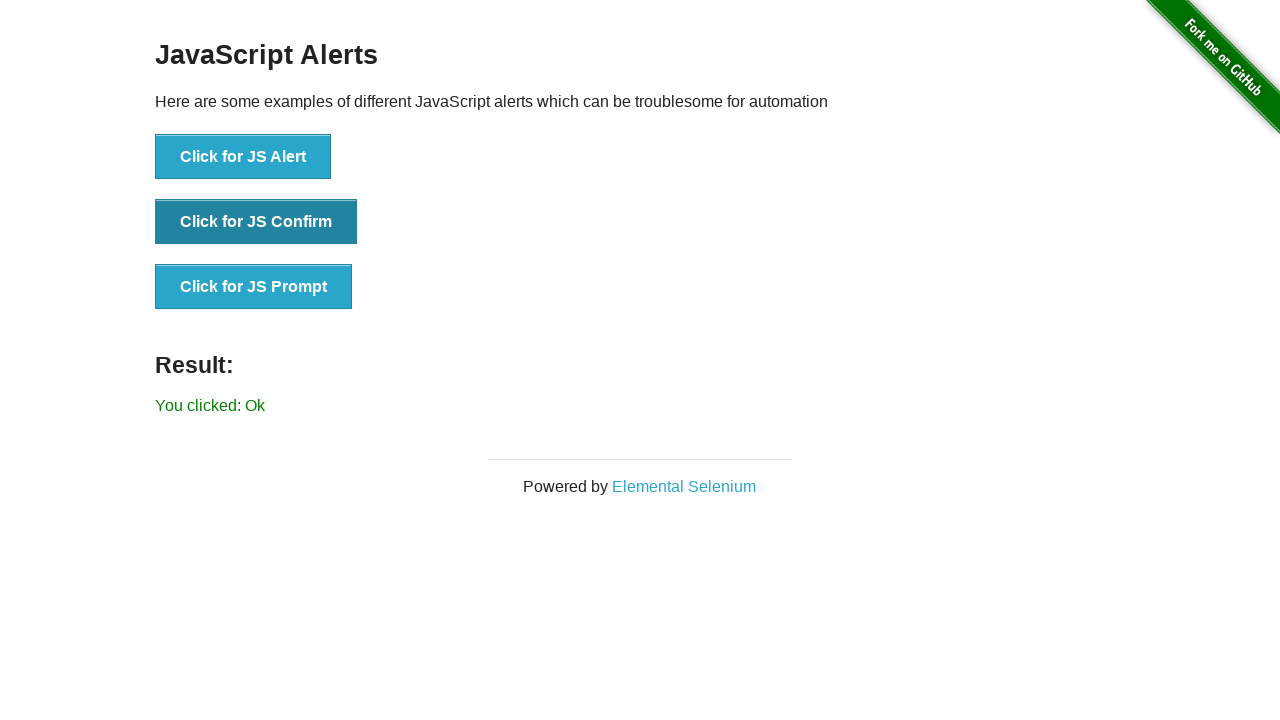